Tests loading images page by waiting for a landscape image to load and then verifying the presence of an award image element

Starting URL: https://bonigarcia.dev/selenium-webdriver-java/loading-images.html

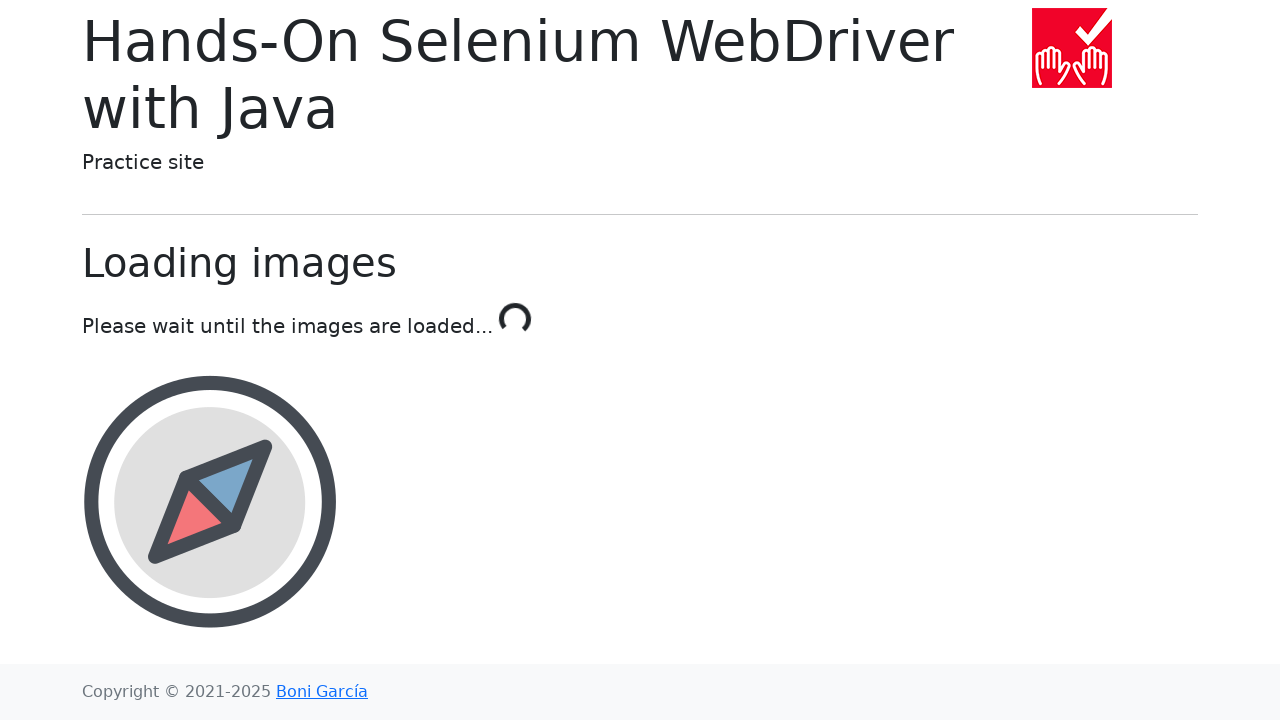

Waited for landscape image to load
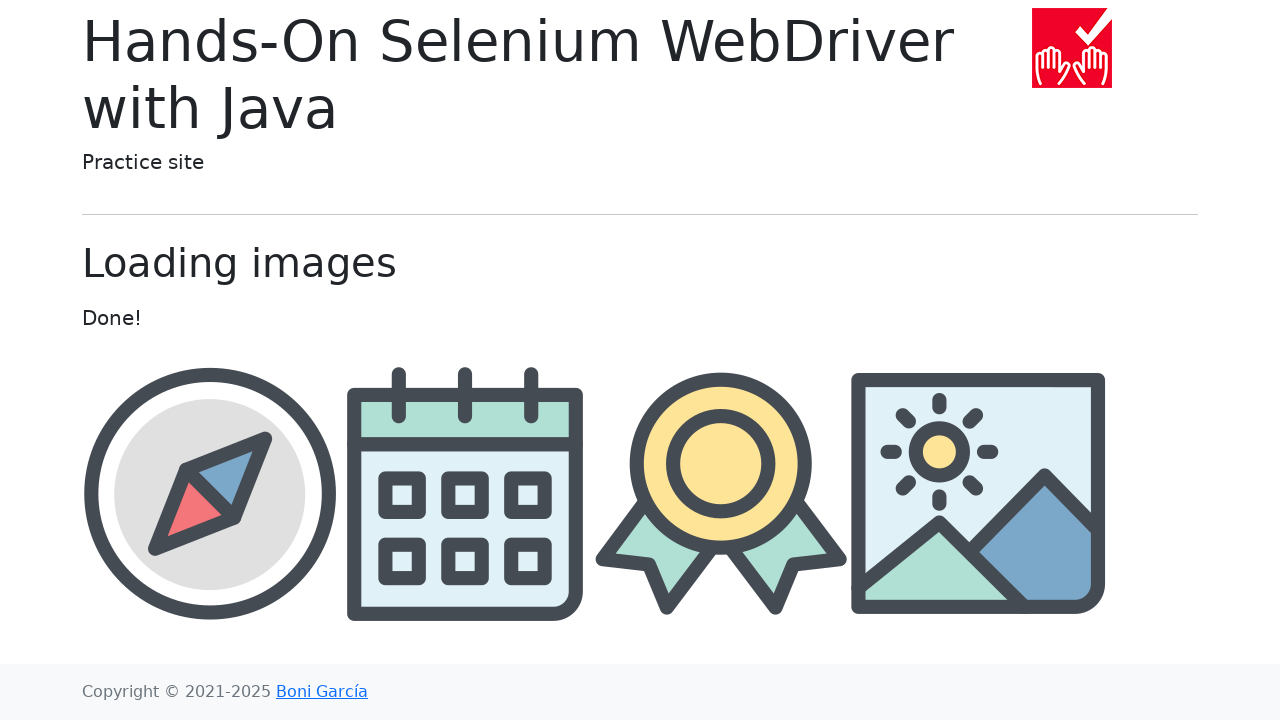

Verified award image element is present in DOM
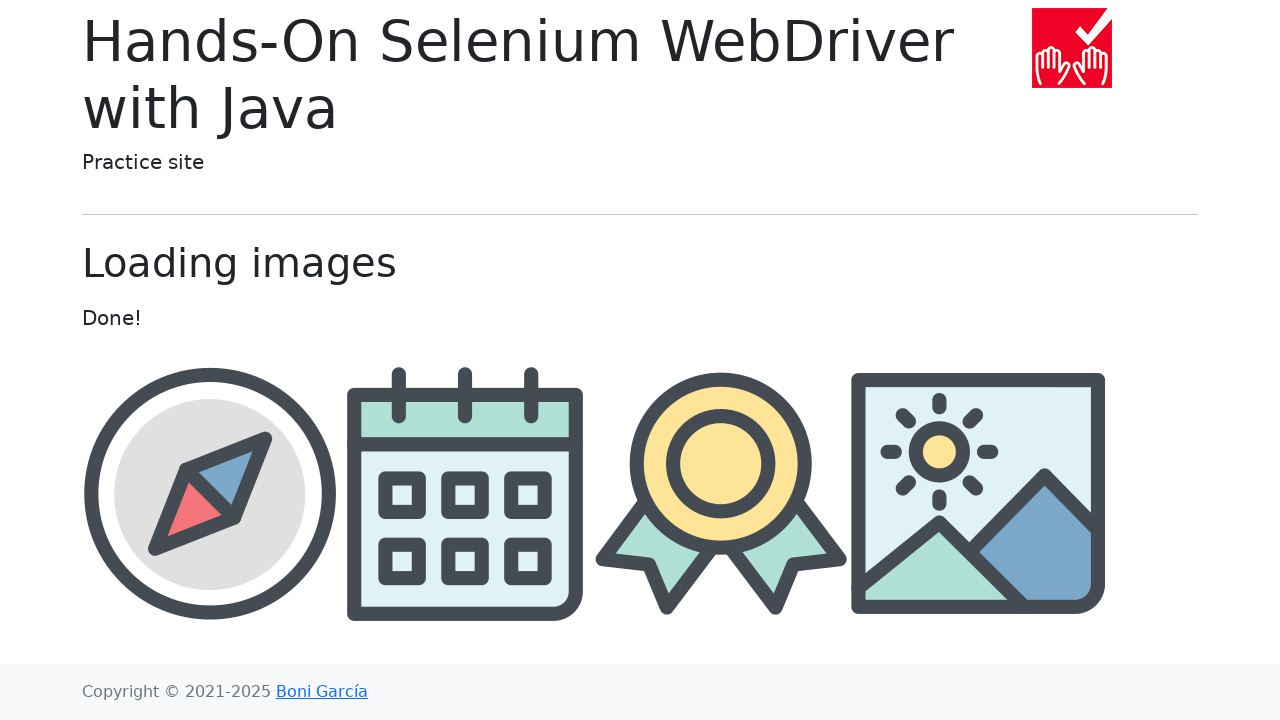

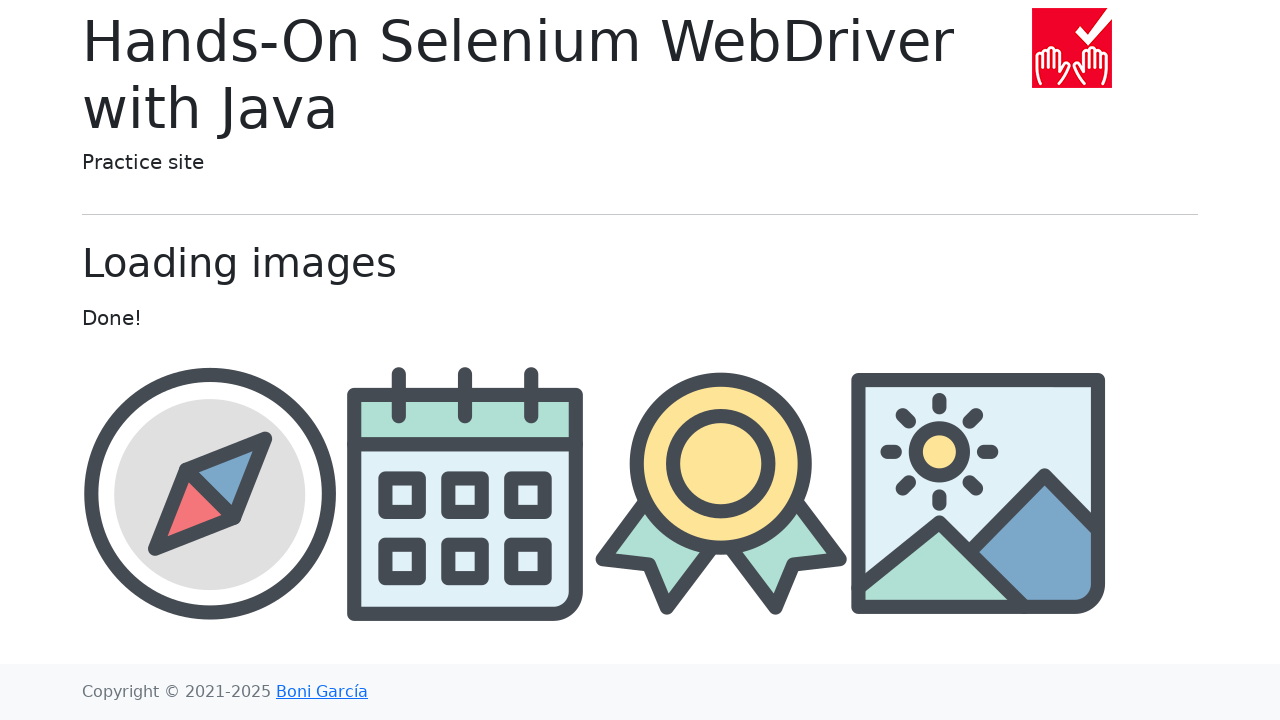